Tests the APCOA guest parking registration flow by filling in license plate and phone number, accepting terms and conditions, and completing the parking registration process.

Starting URL: https://online.mobilparkering.dk/12cdf204-d969-469a-9bd5-c1f1fc59ee34

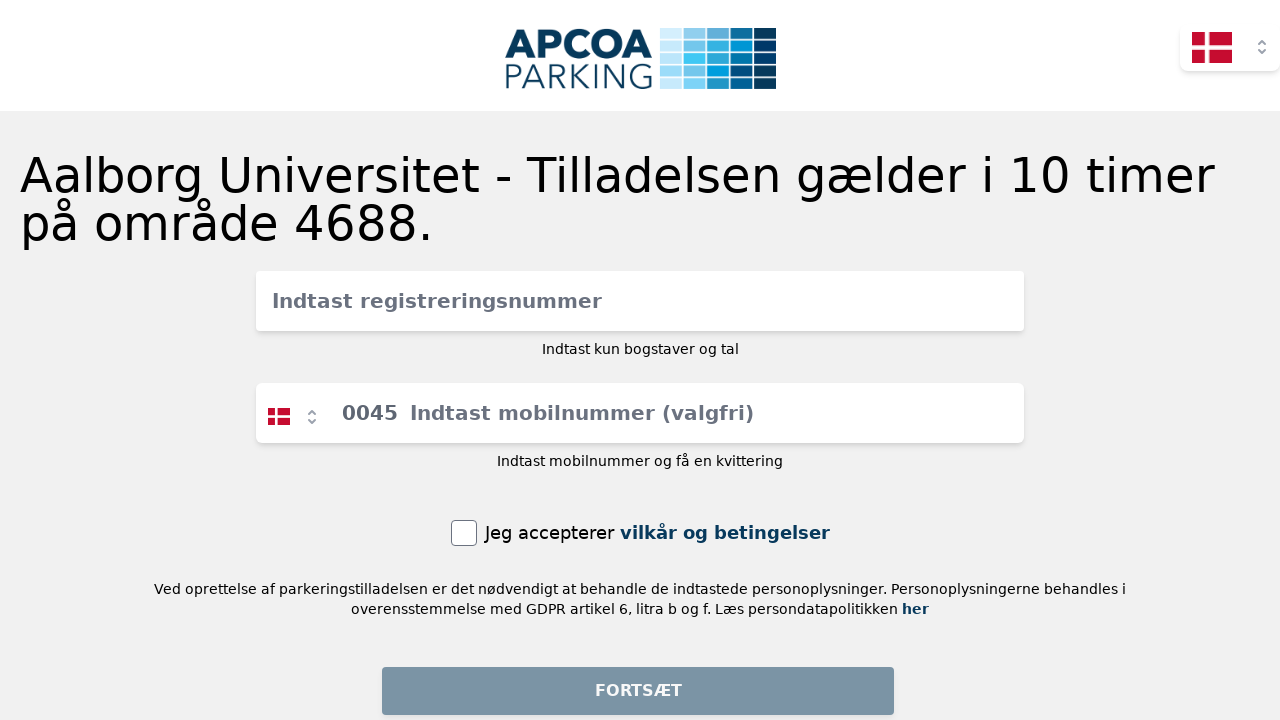

Filled license plate field with 'AB12345' on #inline-full-name
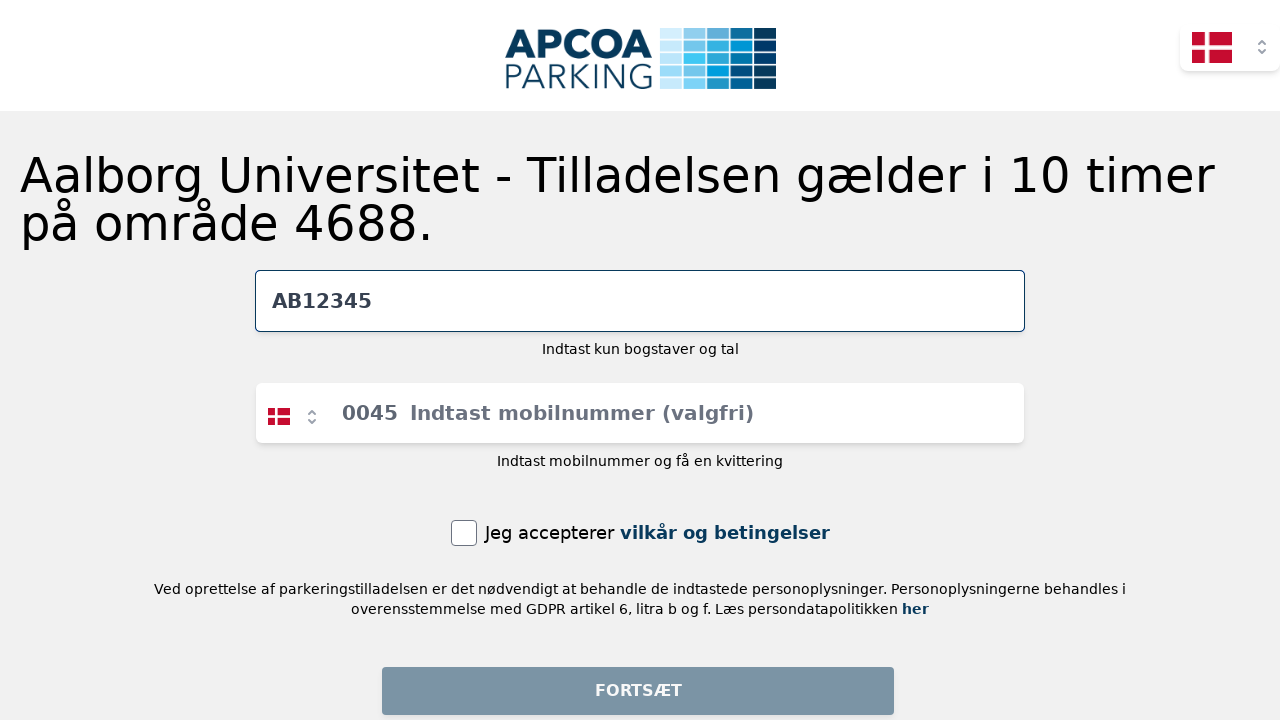

Filled phone number field with '45123456' on input[placeholder="Indtast mobilnummer (valgfri)"]
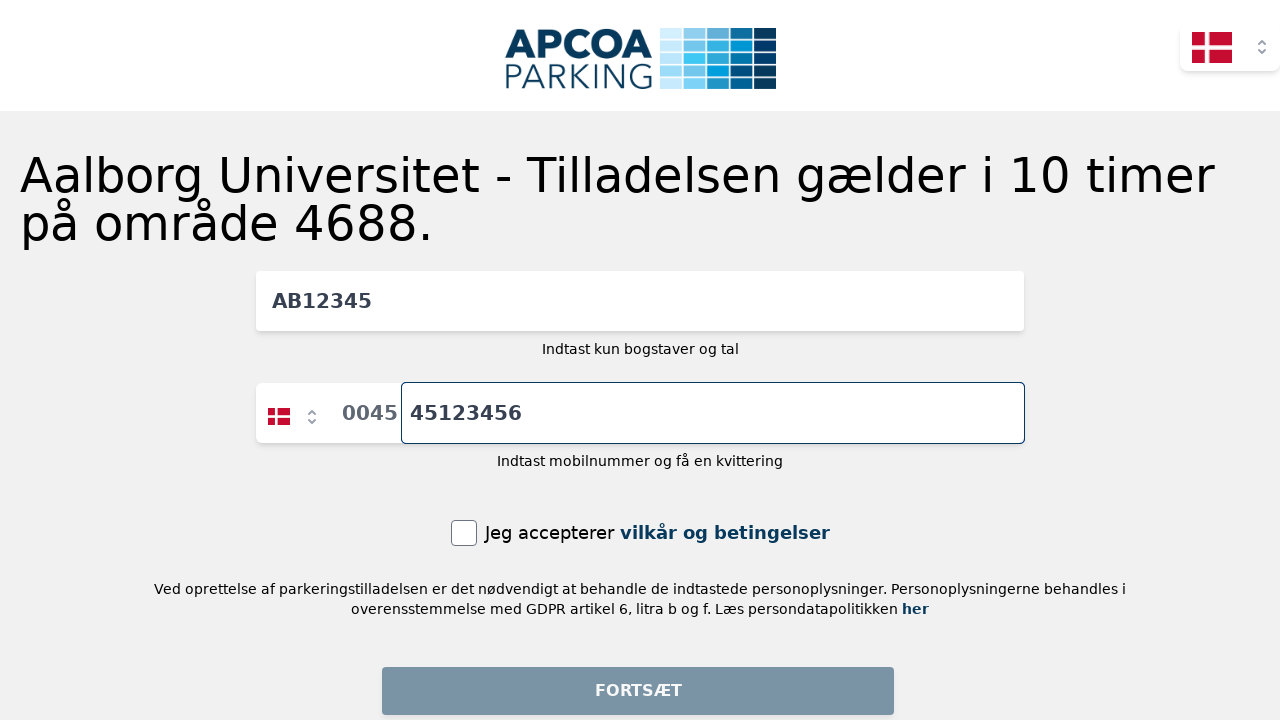

Accepted terms and conditions checkbox at (464, 533) on internal:label="Jeg accepterer"i
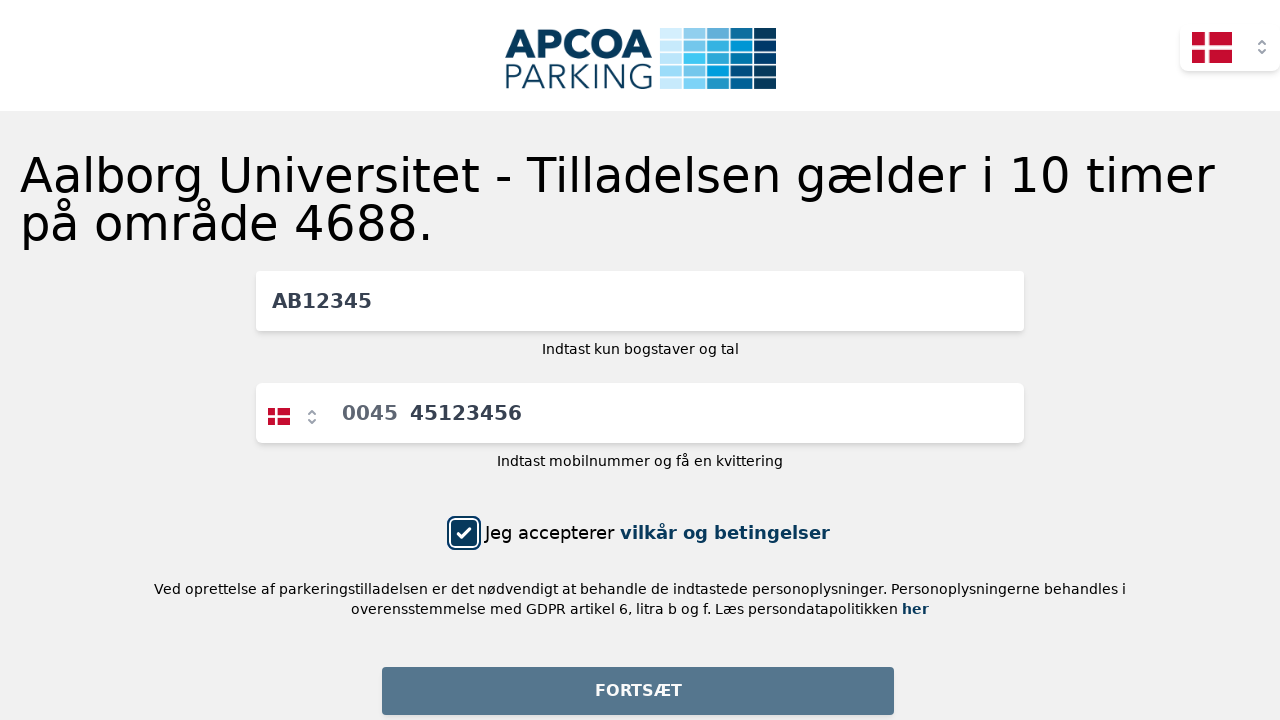

Clicked 'Fortsæt' (Continue) button at (638, 691) on internal:text="Forts\u00e6t"i
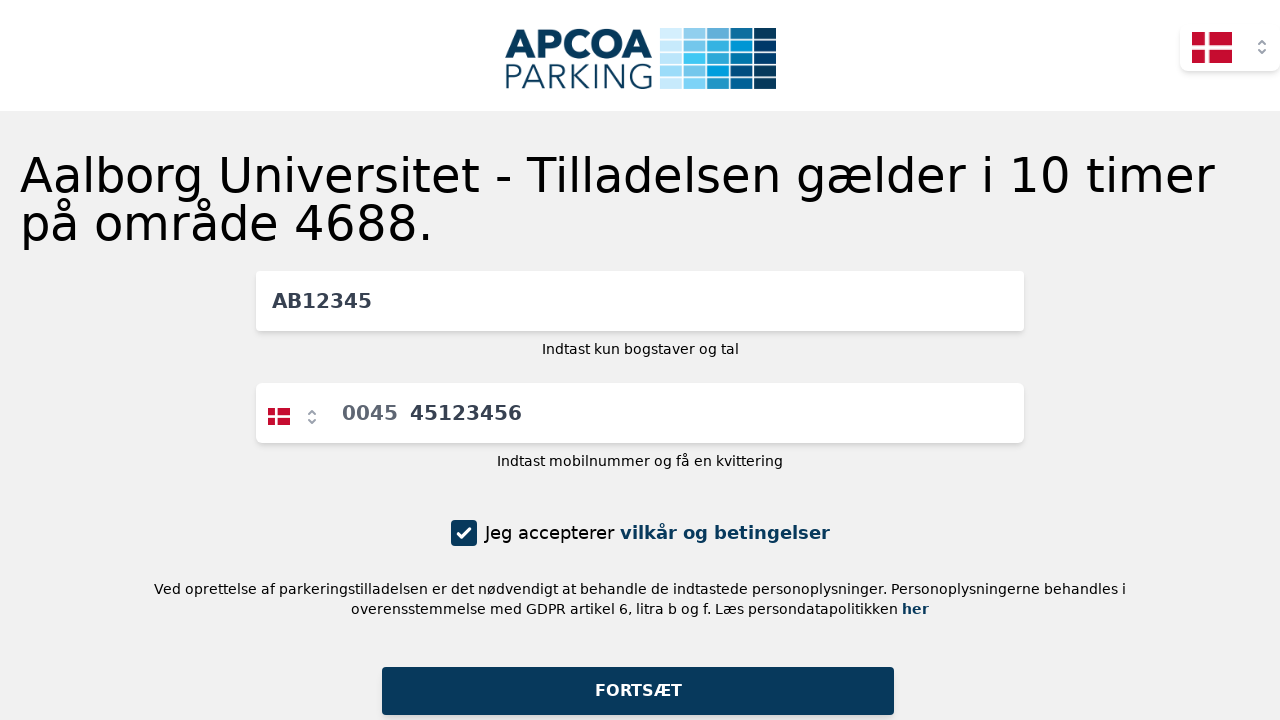

Confirmation page loaded
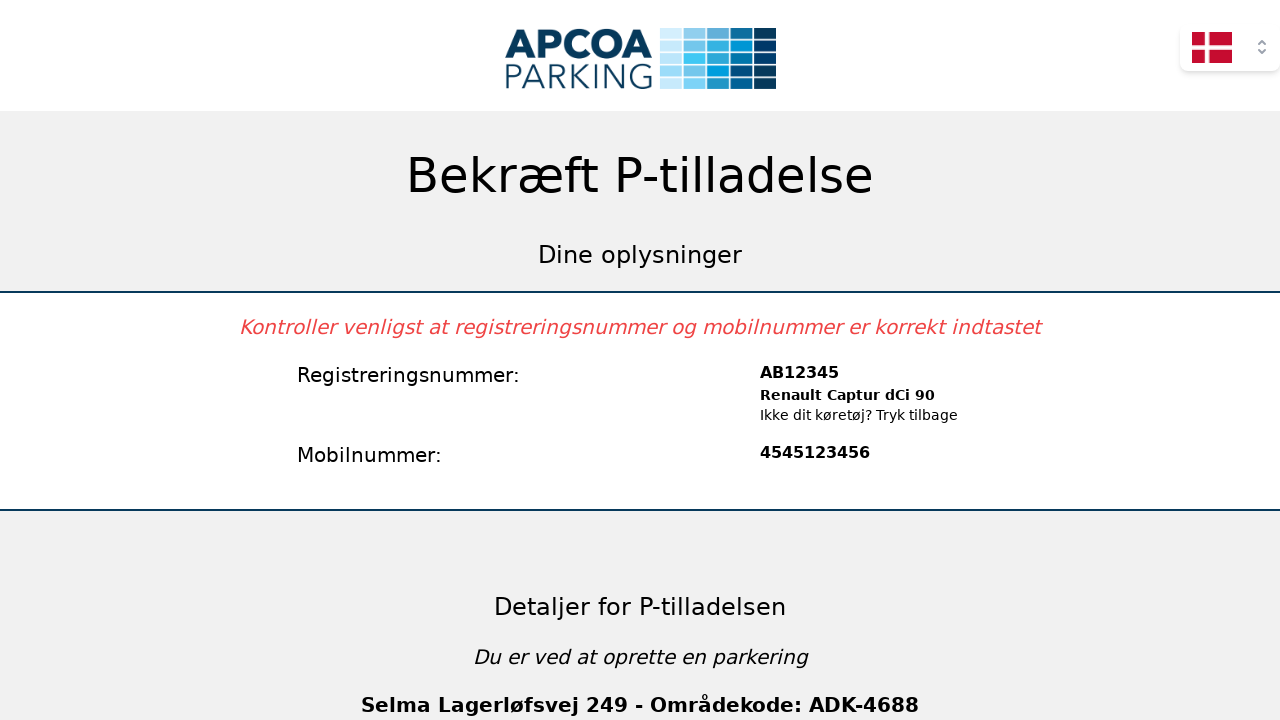

Clicked 'Bekræft og opret' (Confirm and create) button at (638, 586) on internal:text="Bekr\u00e6ft og opret"i
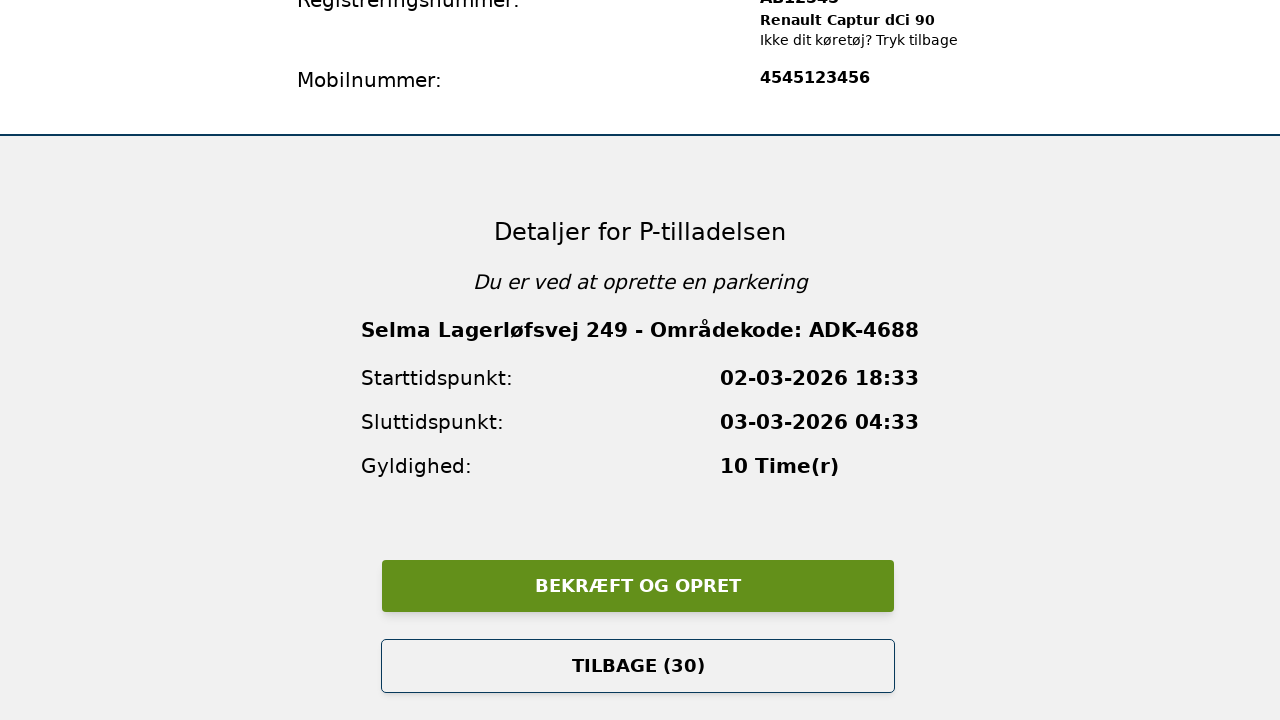

Receipt page loaded - guest parking registration completed
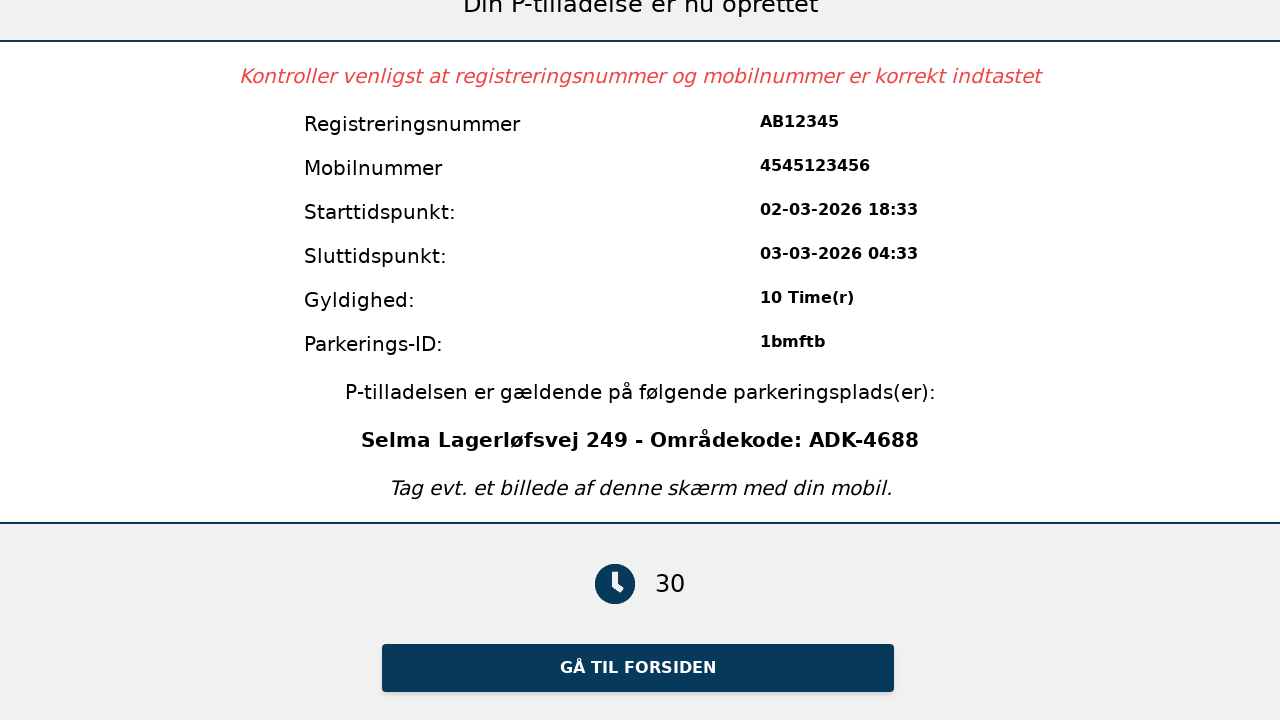

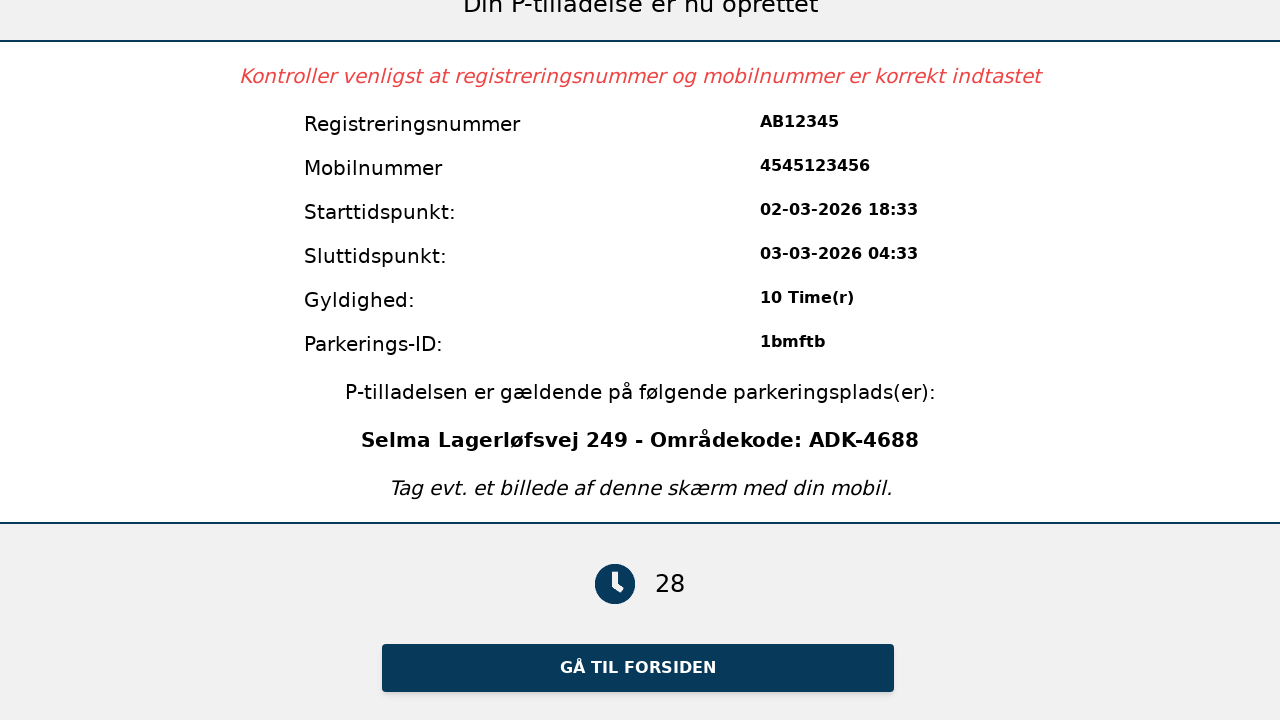